Tests clicking and double-clicking on DOM elements

Starting URL: https://example.cypress.io/commands/actions

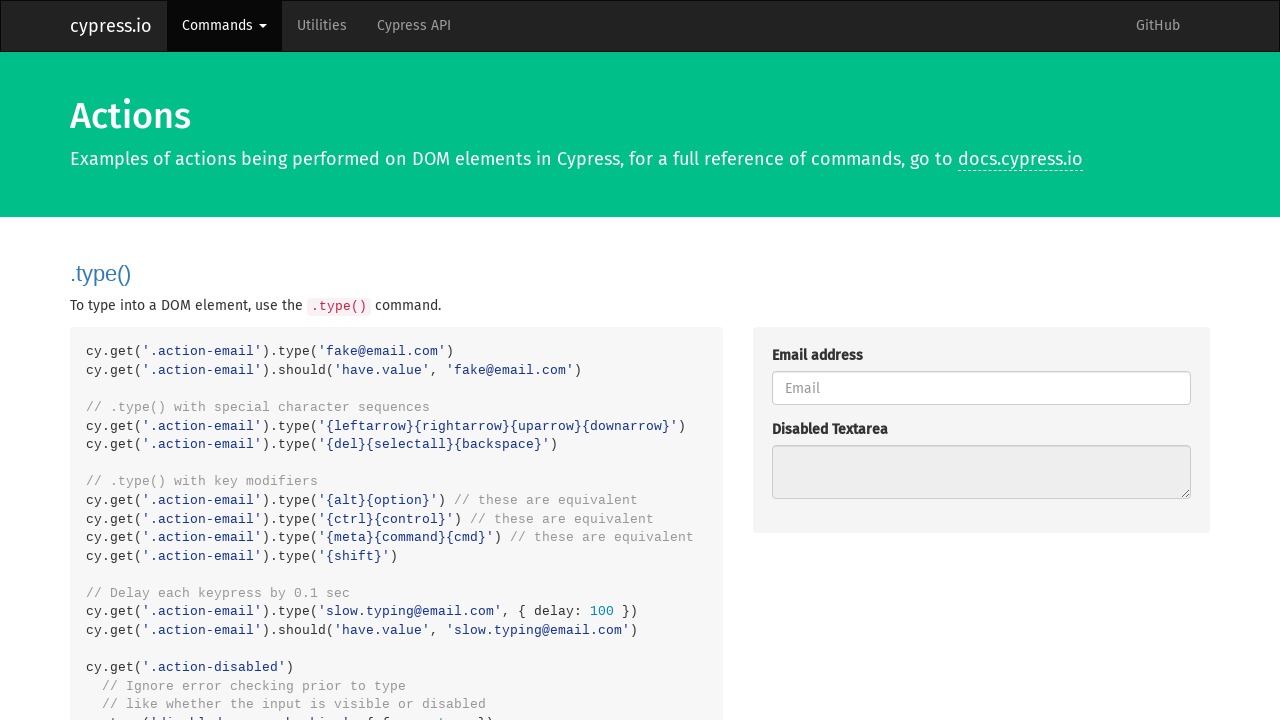

Clicked on action button element at (884, 361) on .action-btn
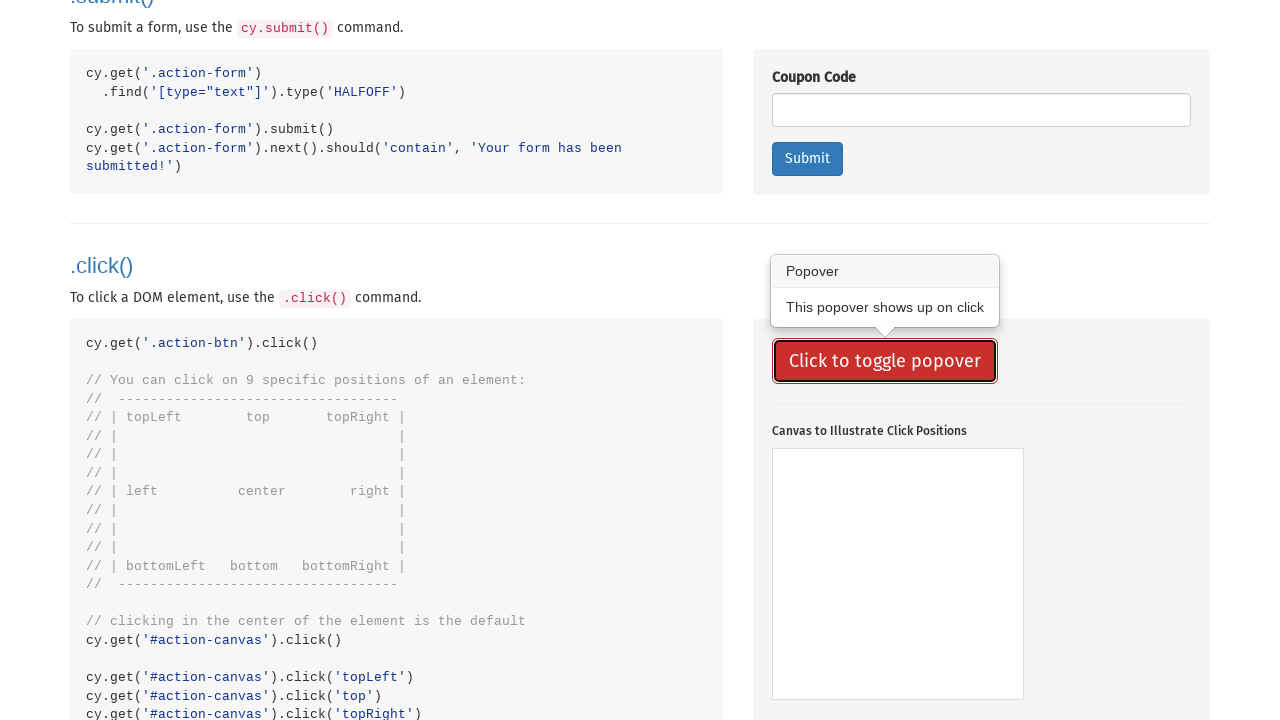

Double-clicked on action div element at (981, 360) on .action-div
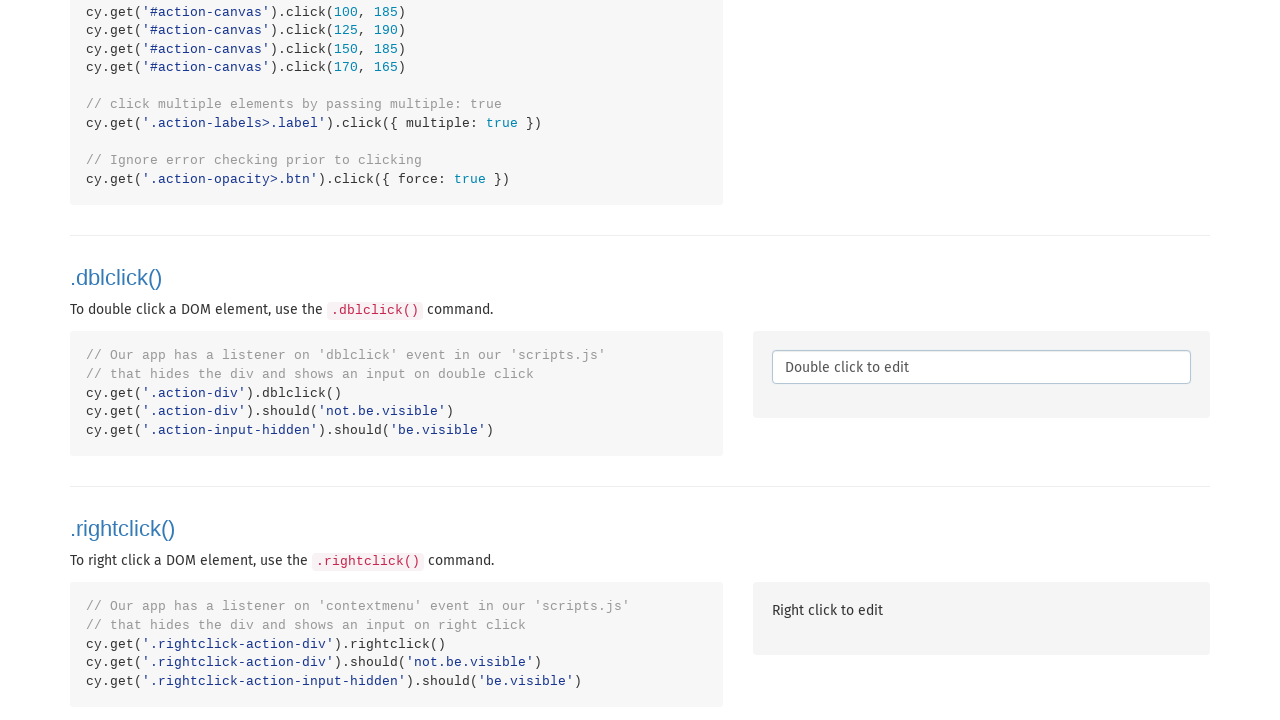

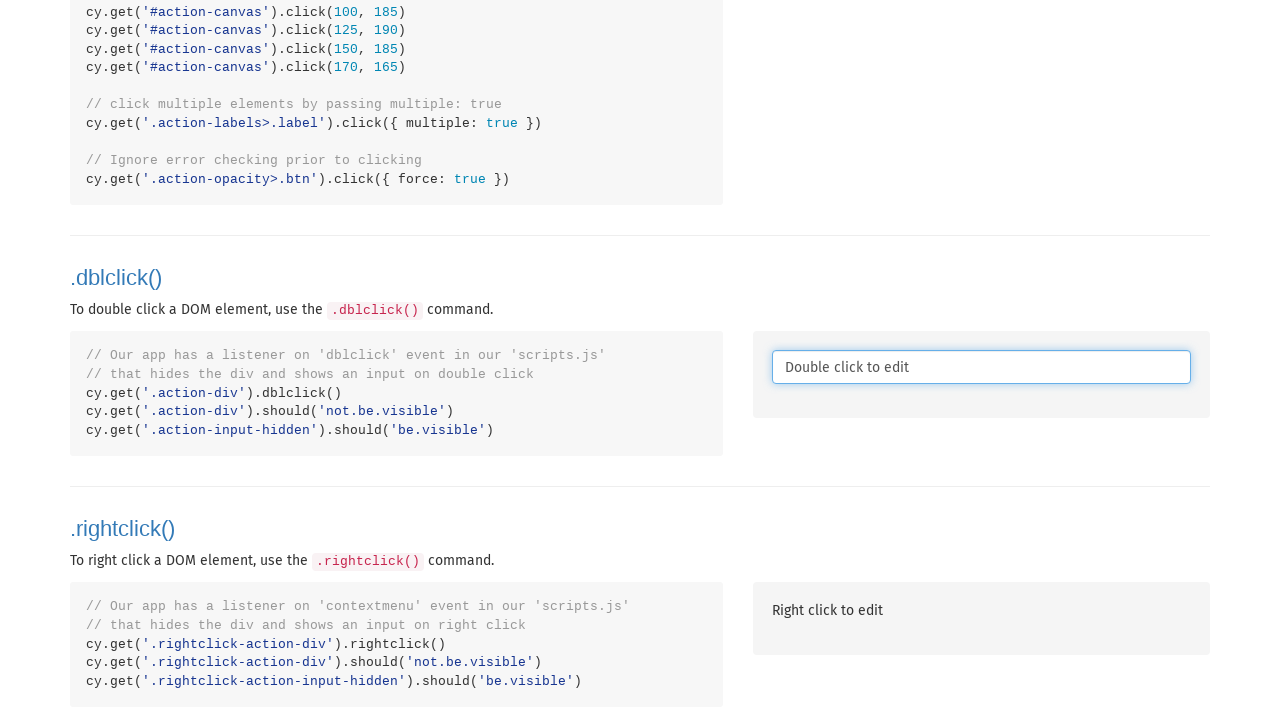